Navigates to ESM Atlas protein structure prediction tool, enters an amino acid sequence, and submits the prediction request

Starting URL: https://esmatlas.com/resources?action=fold

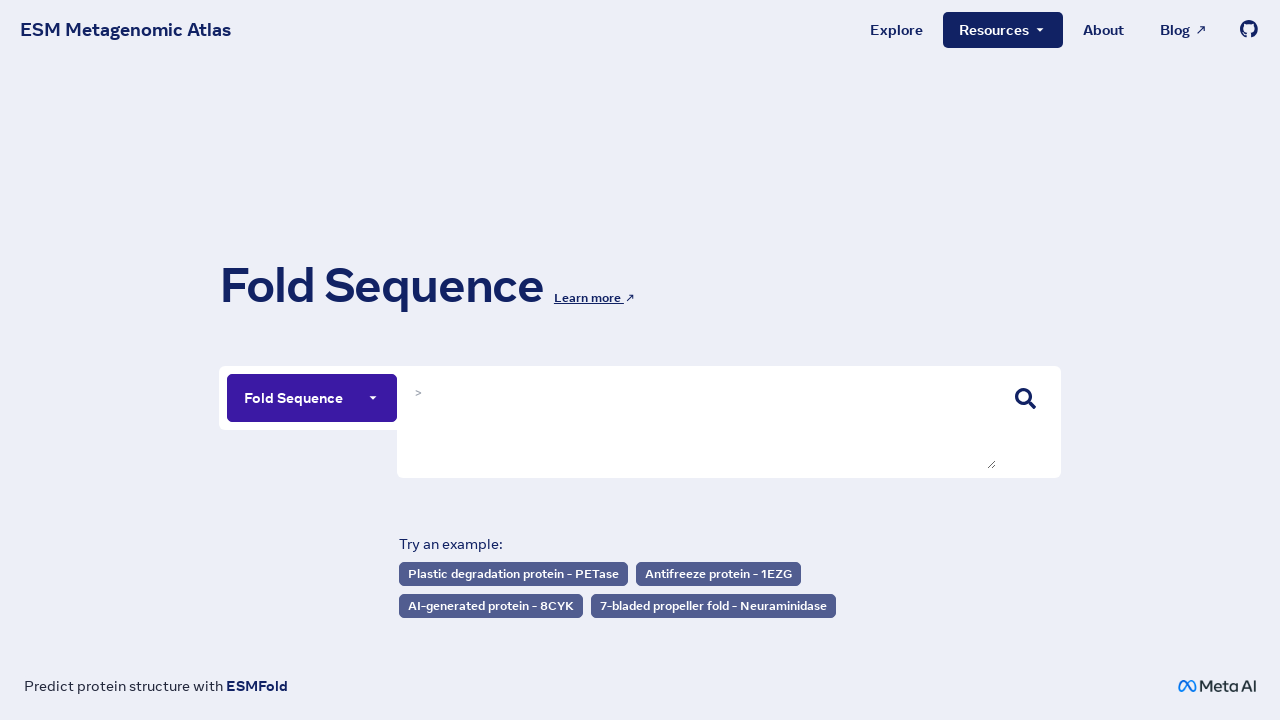

Filled search input with amino acid sequence for protein structure prediction on #search-input
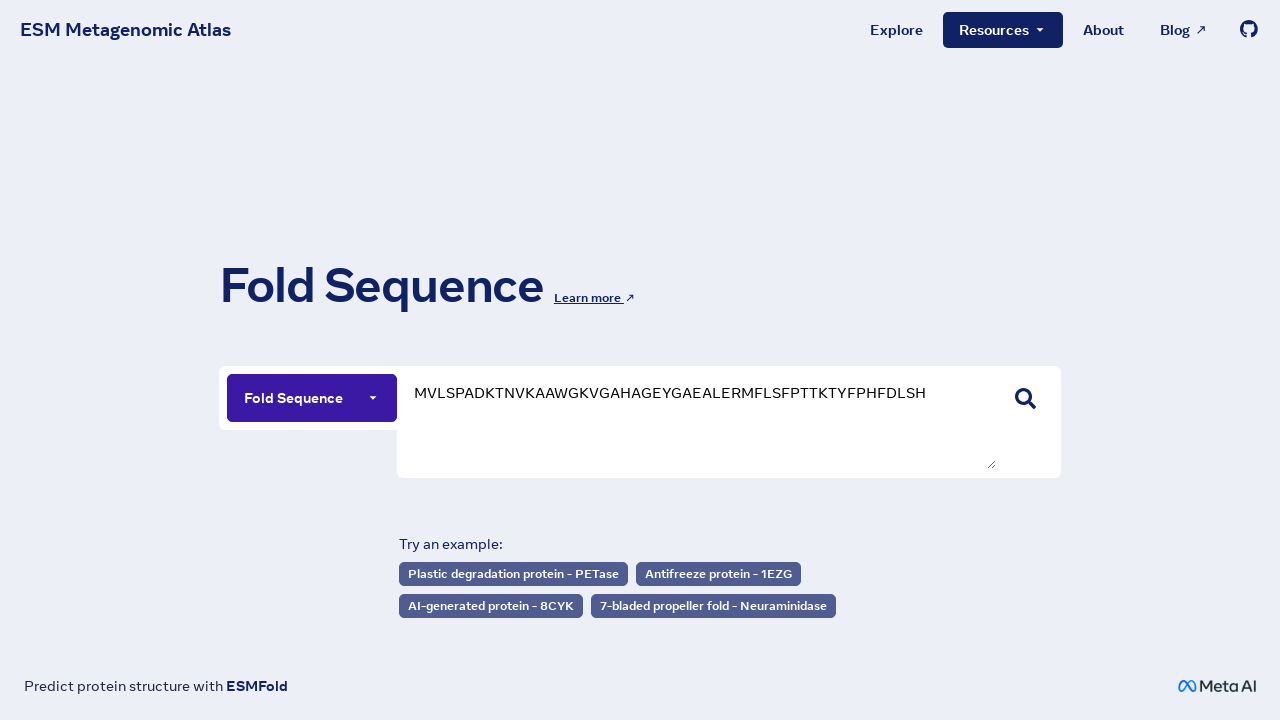

Pressed Enter to submit protein structure prediction request on #search-input
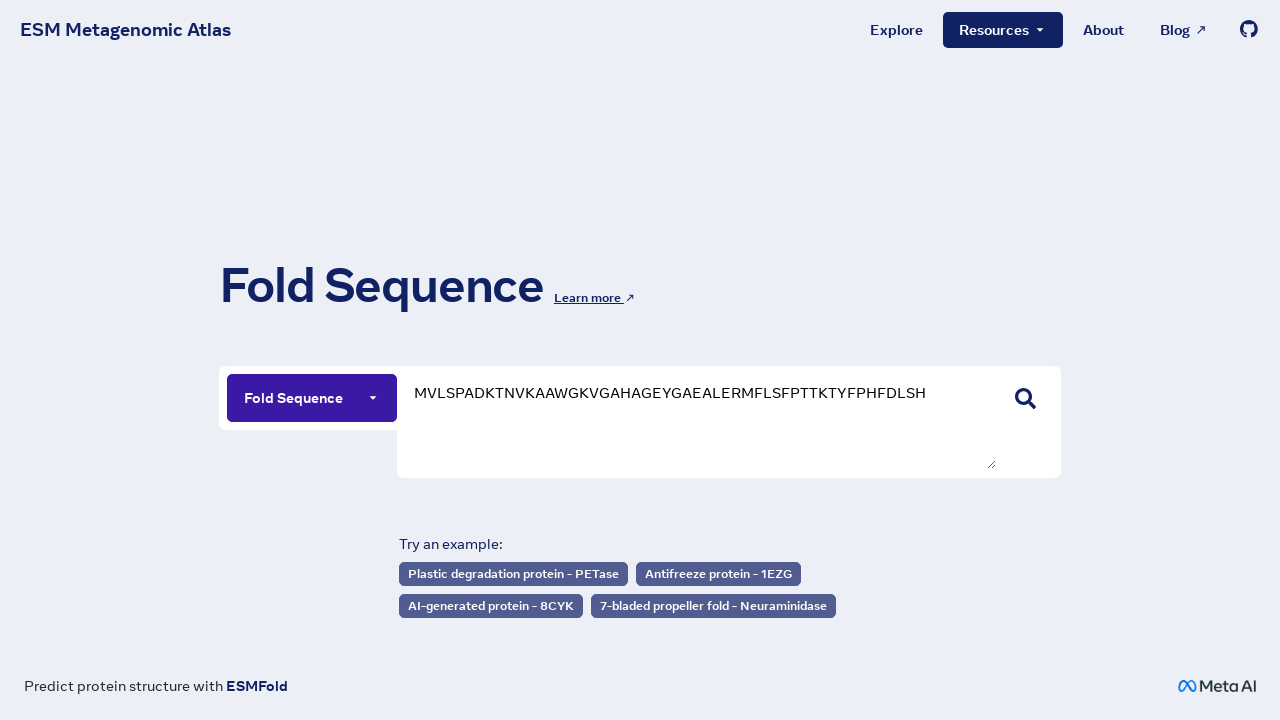

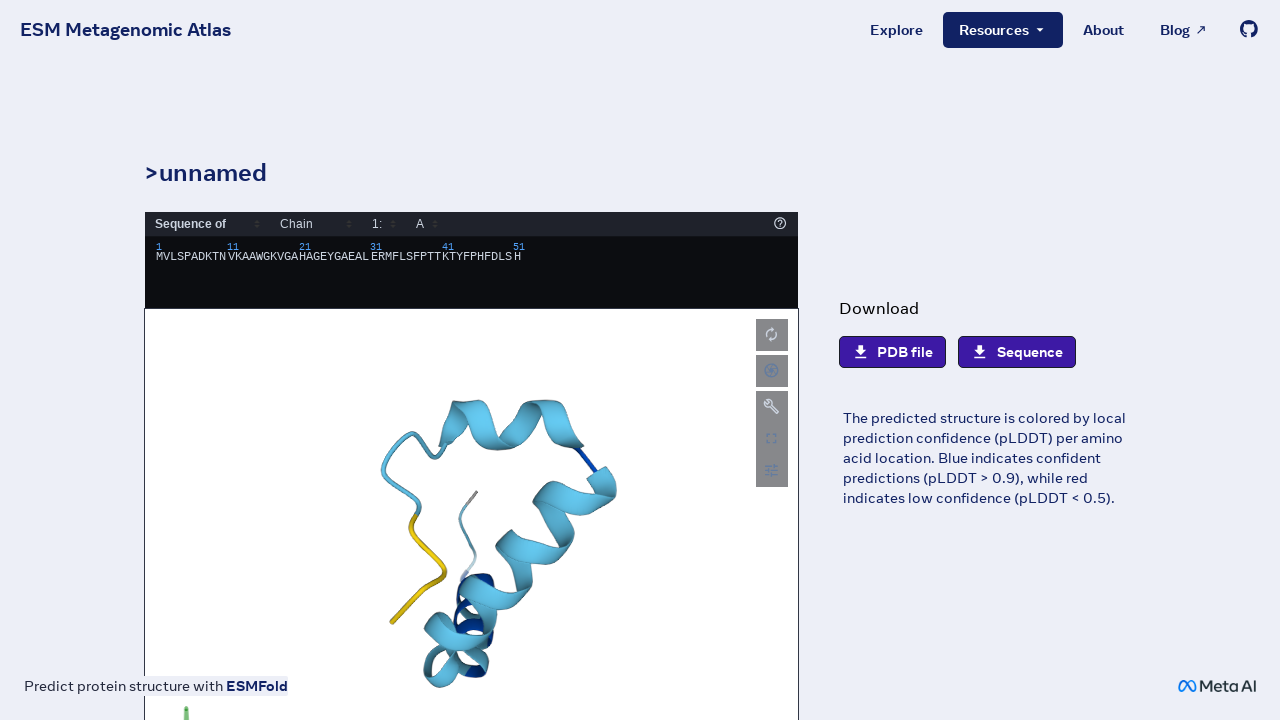